Tests browser navigation commands by visiting two websites and using back, forward, and refresh navigation features

Starting URL: https://demo.nopcommerce.com/

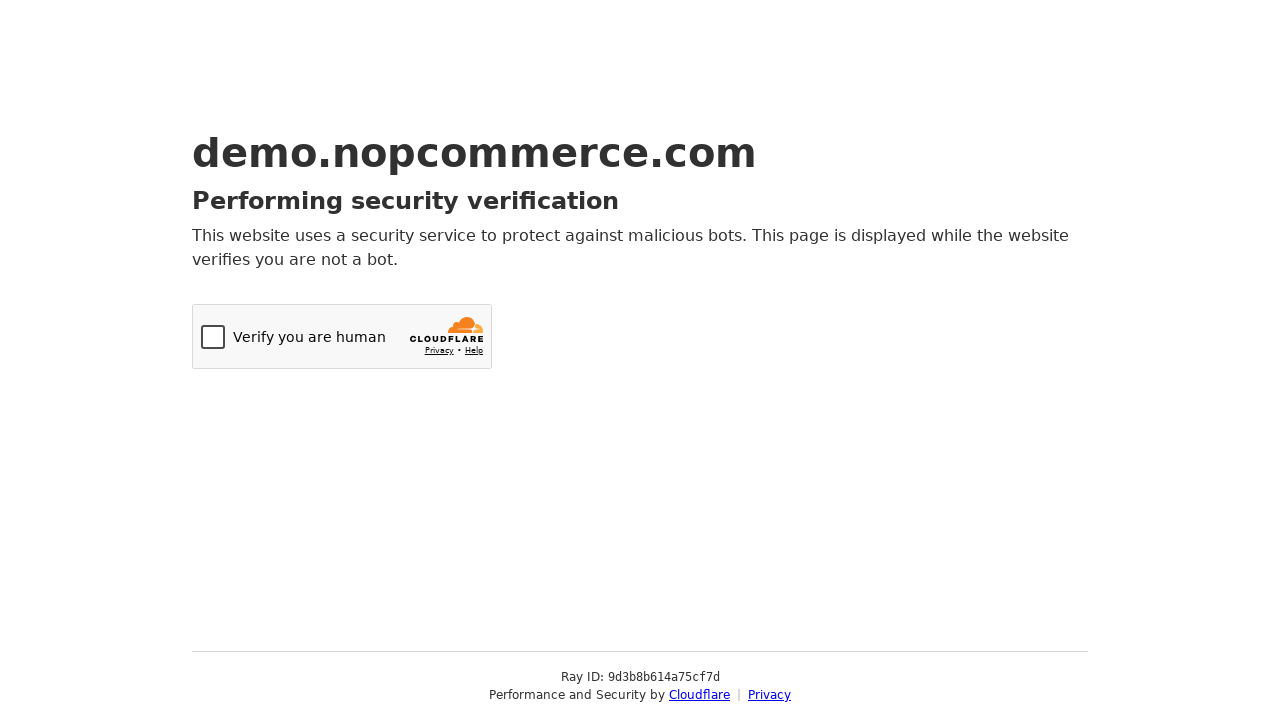

Navigated to OrangeHRM login page
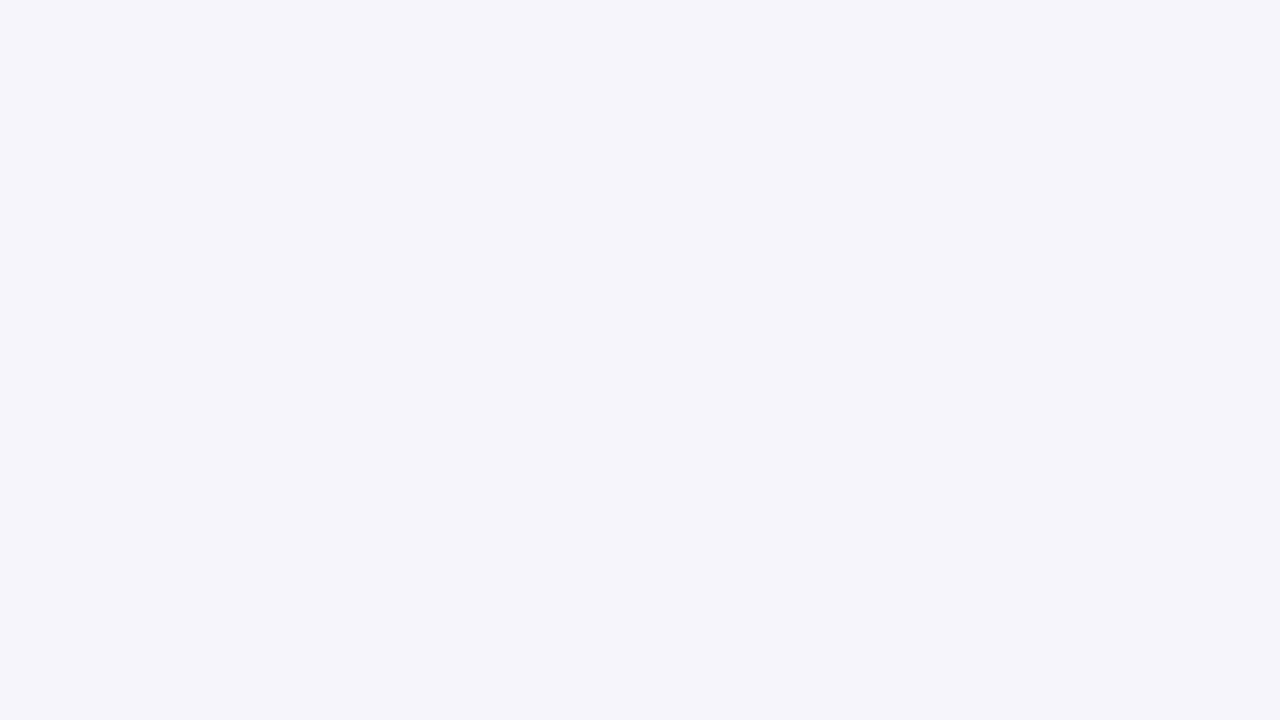

Navigated back to nopcommerce homepage
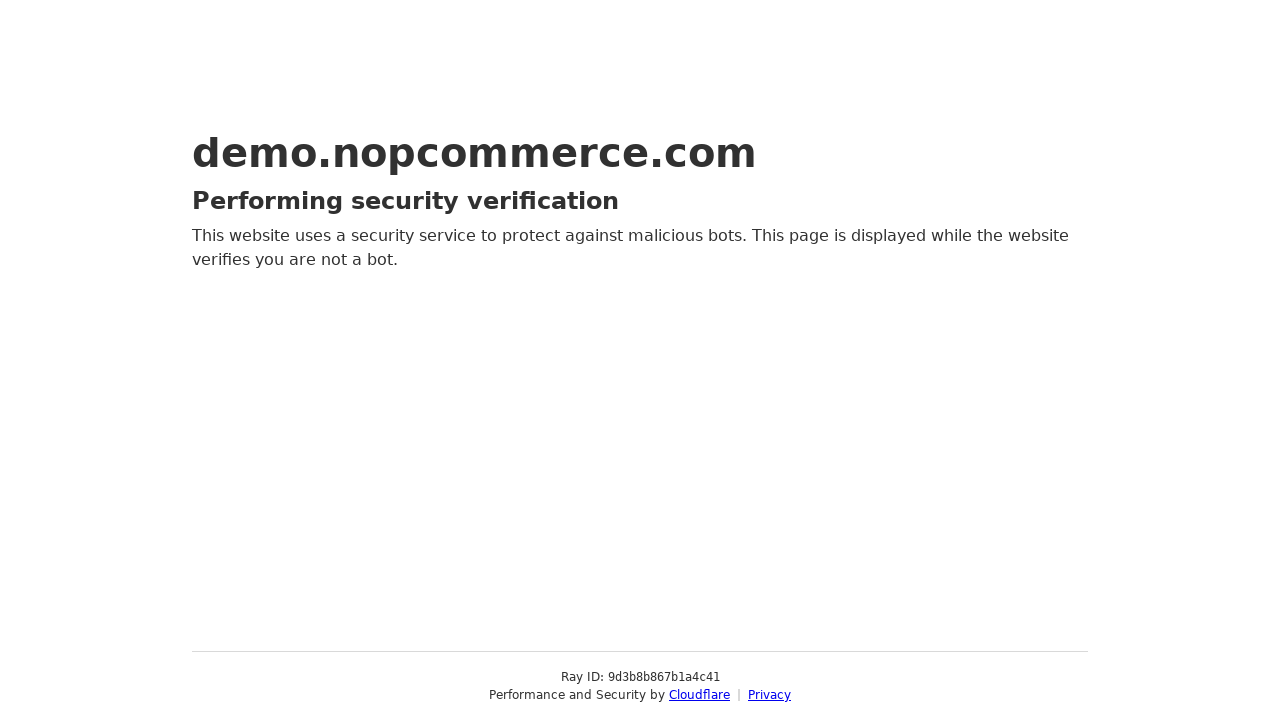

Navigated forward to OrangeHRM login page
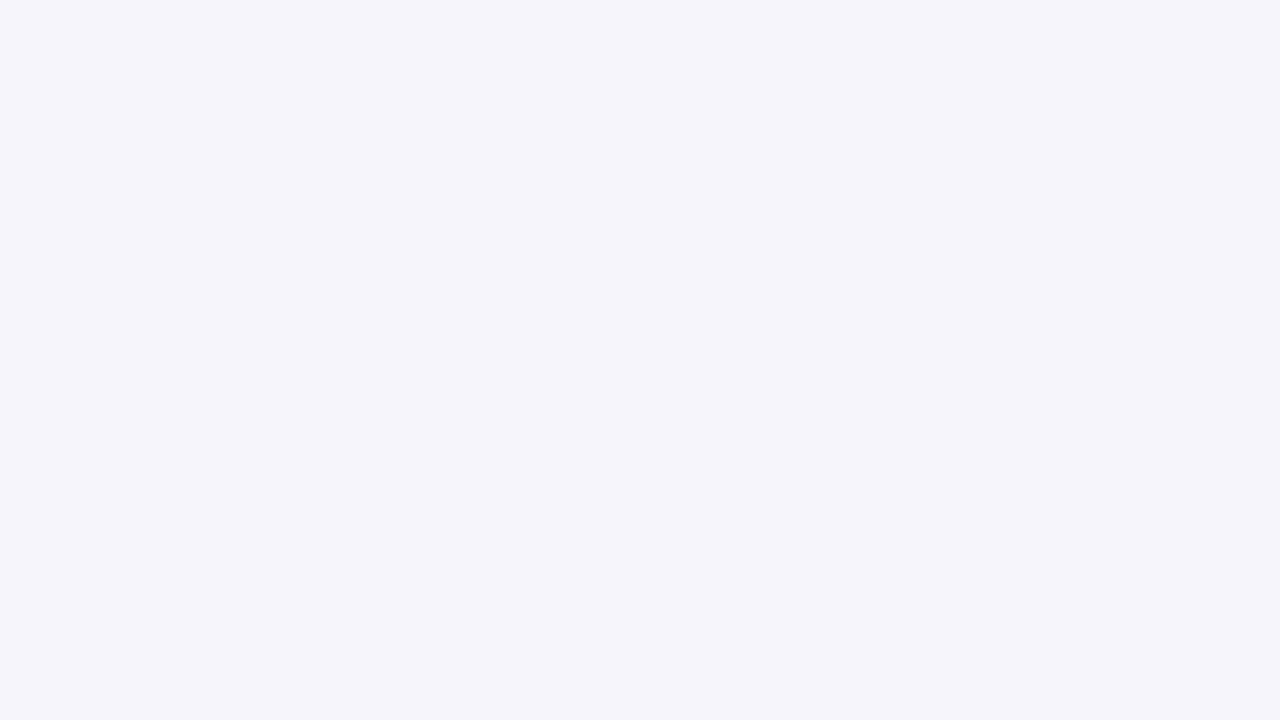

Refreshed the OrangeHRM login page
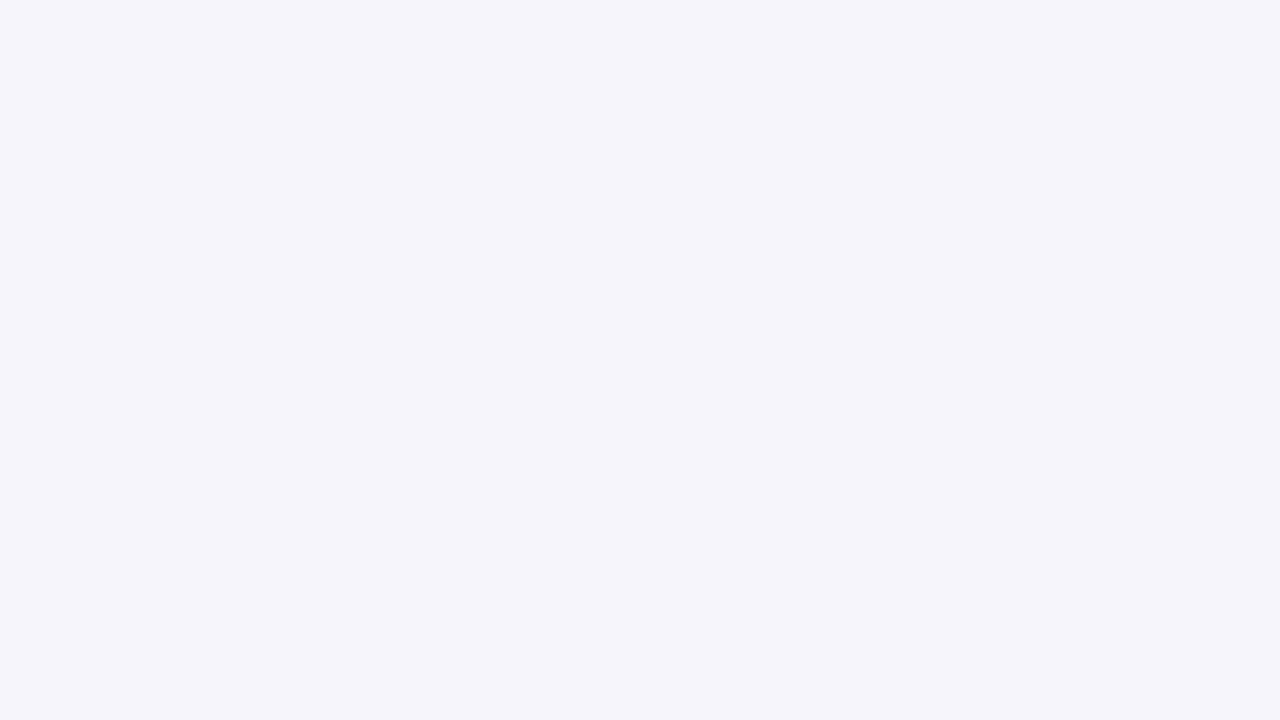

Navigated back to nopcommerce homepage
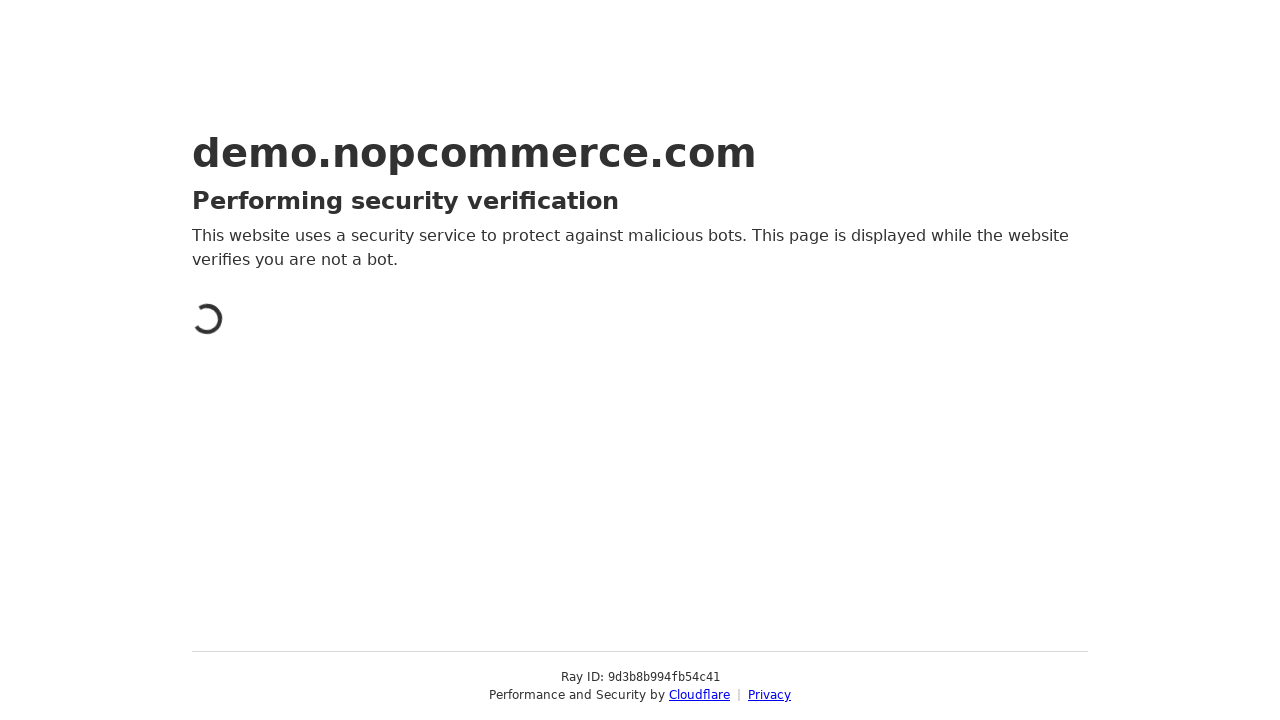

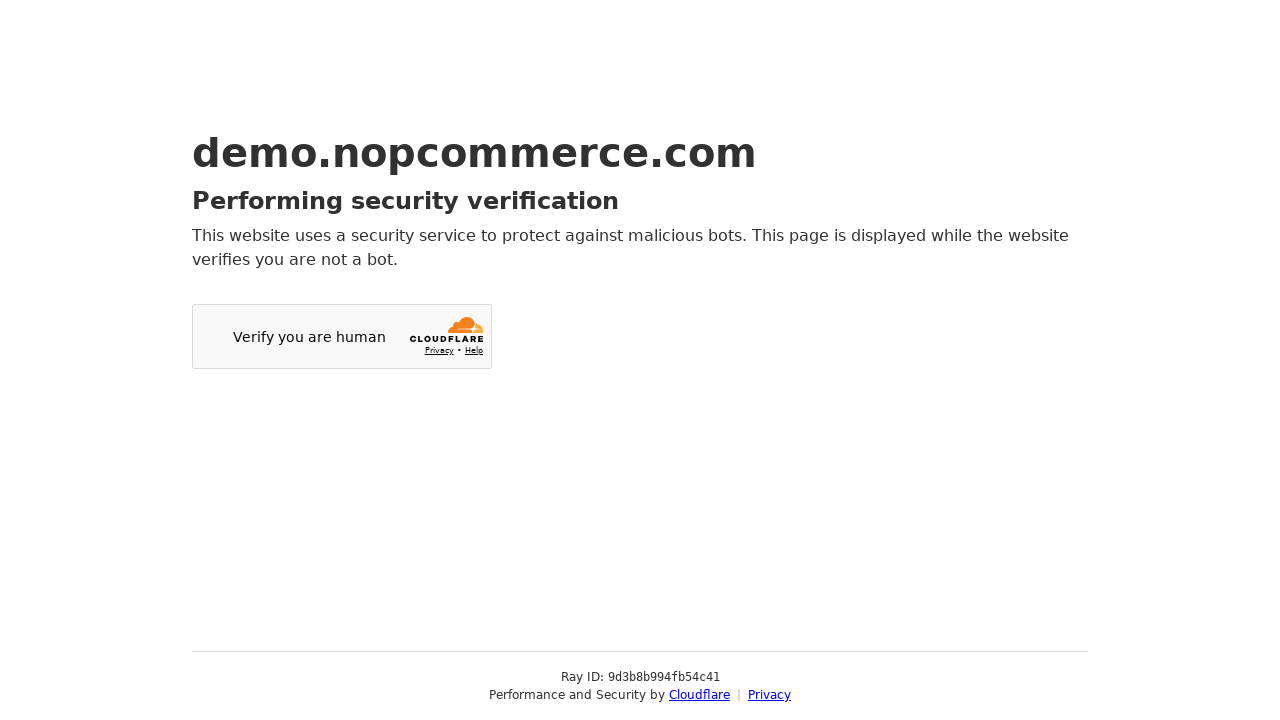